Solves a mathematical captcha by reading a value, calculating the result using a logarithmic formula, and submitting the answer along with checkbox selections

Starting URL: https://suninjuly.github.io/math.html

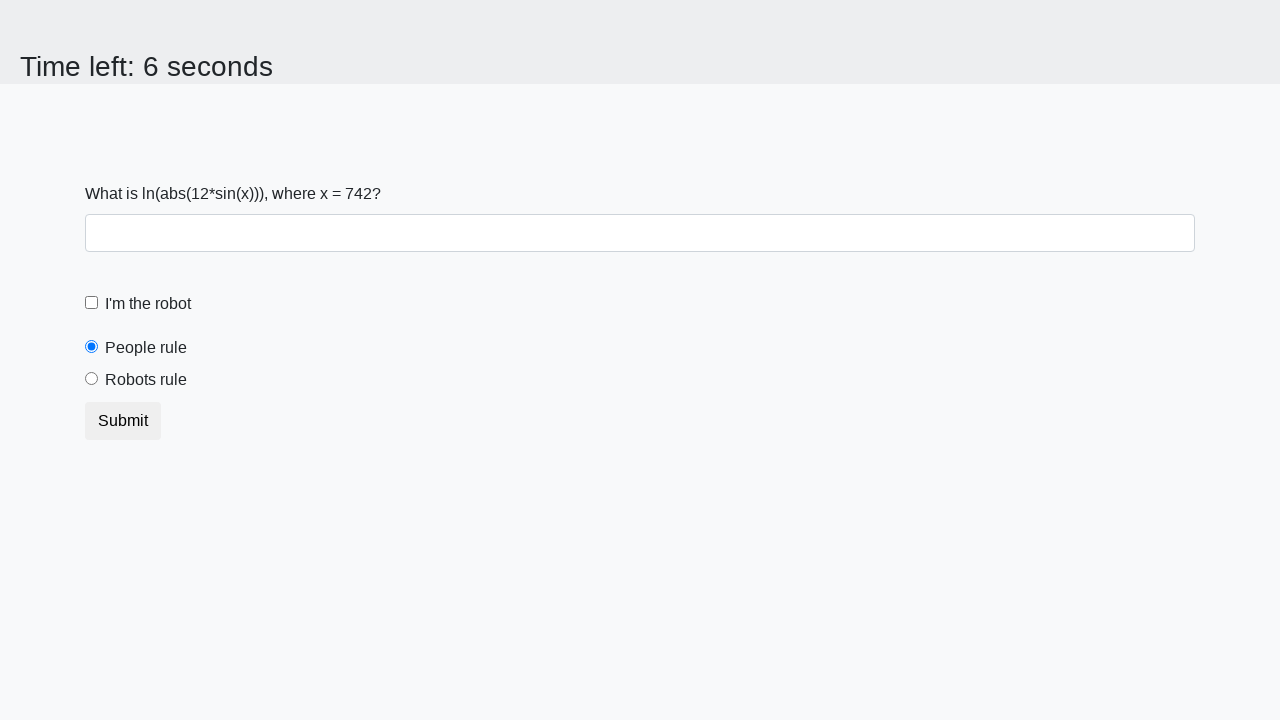

Located the input value element
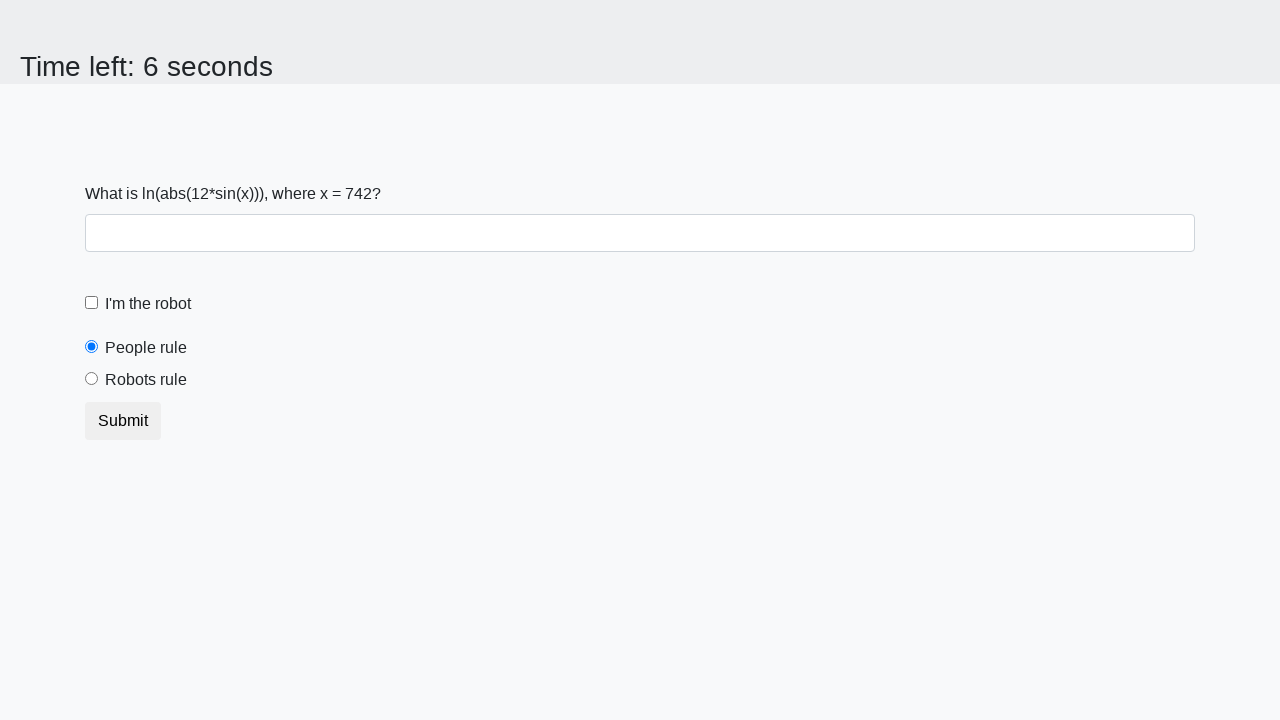

Extracted the mathematical value from the captcha
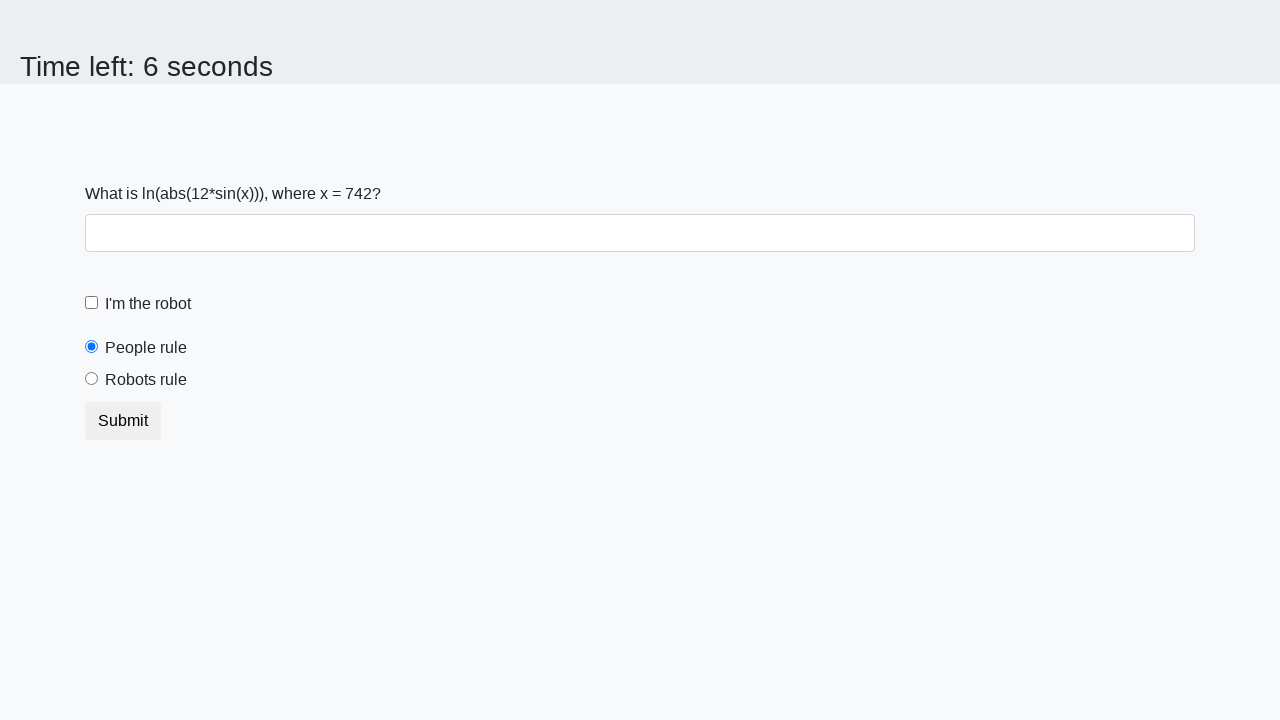

Calculated the logarithmic formula result
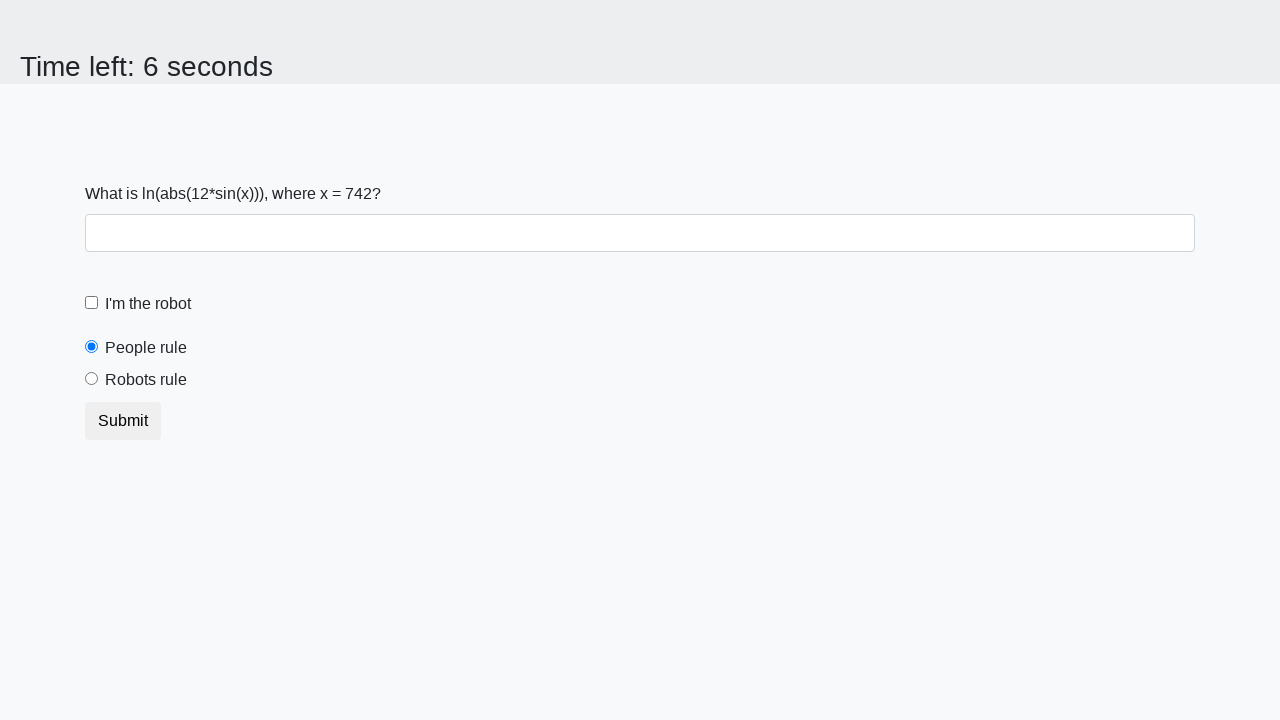

Filled the answer field with calculated result on #answer
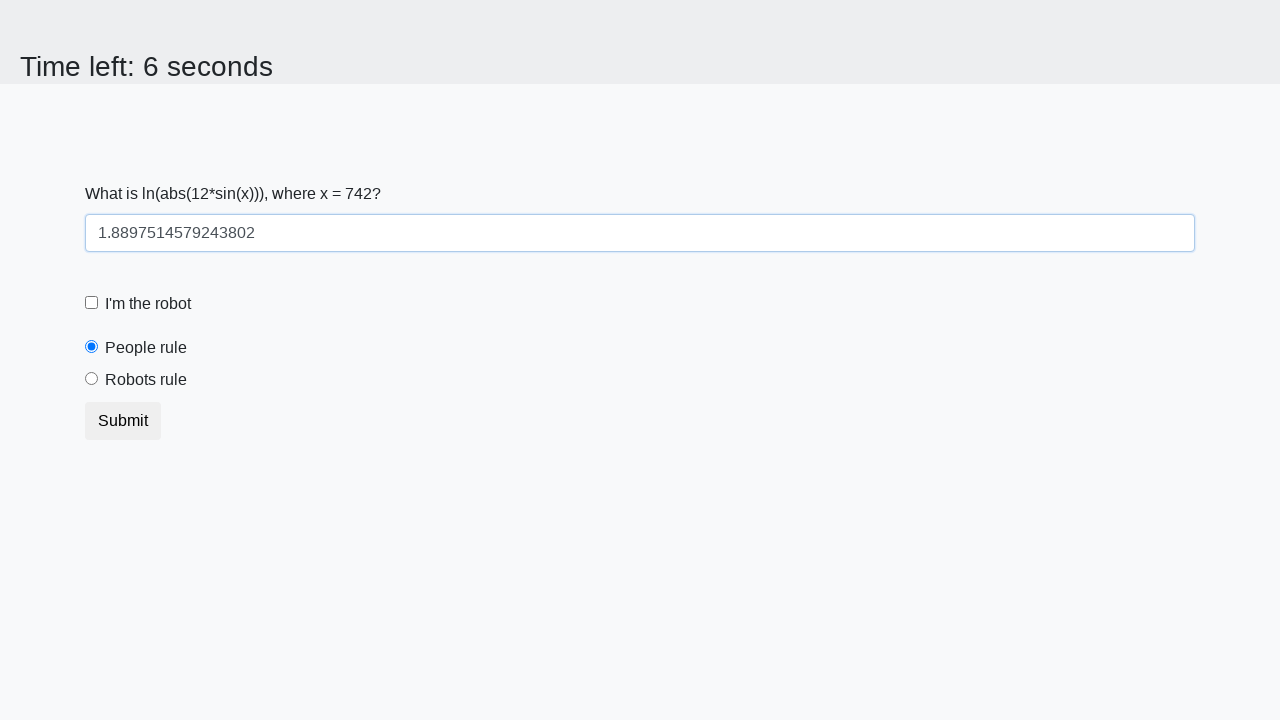

Checked the robot checkbox at (92, 303) on #robotCheckbox
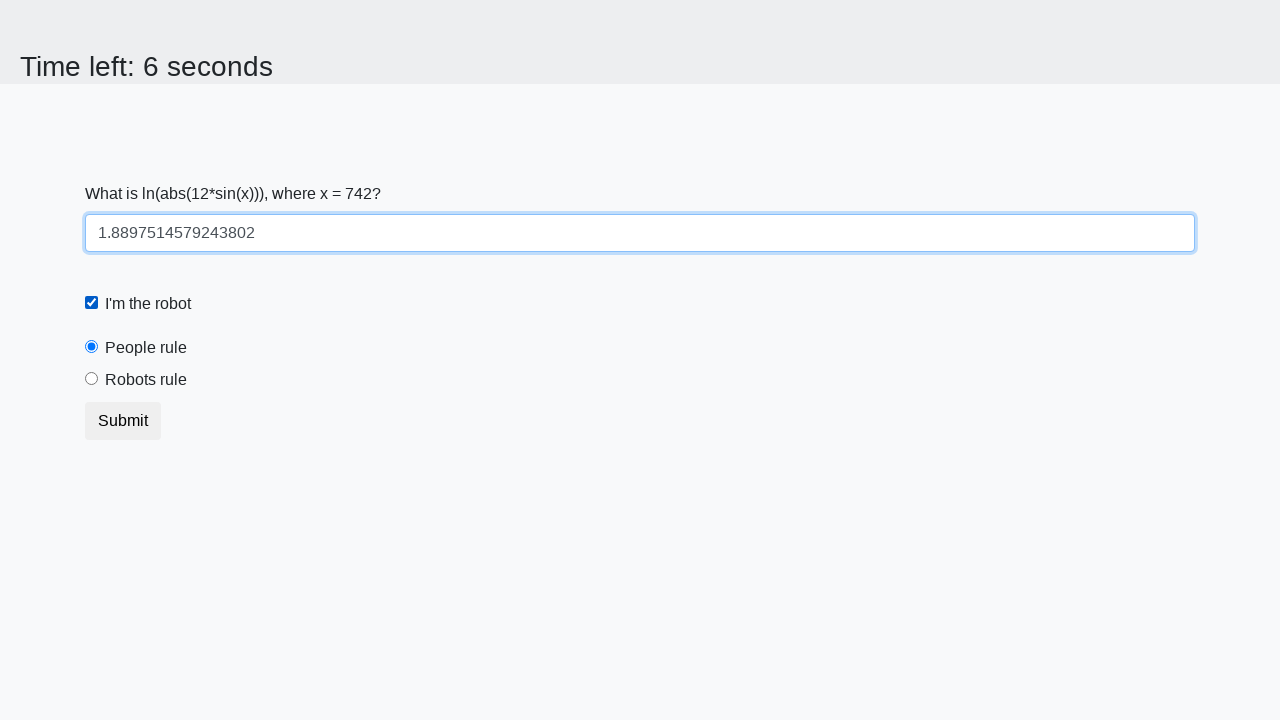

Selected the robots rule radio button at (92, 379) on #robotsRule
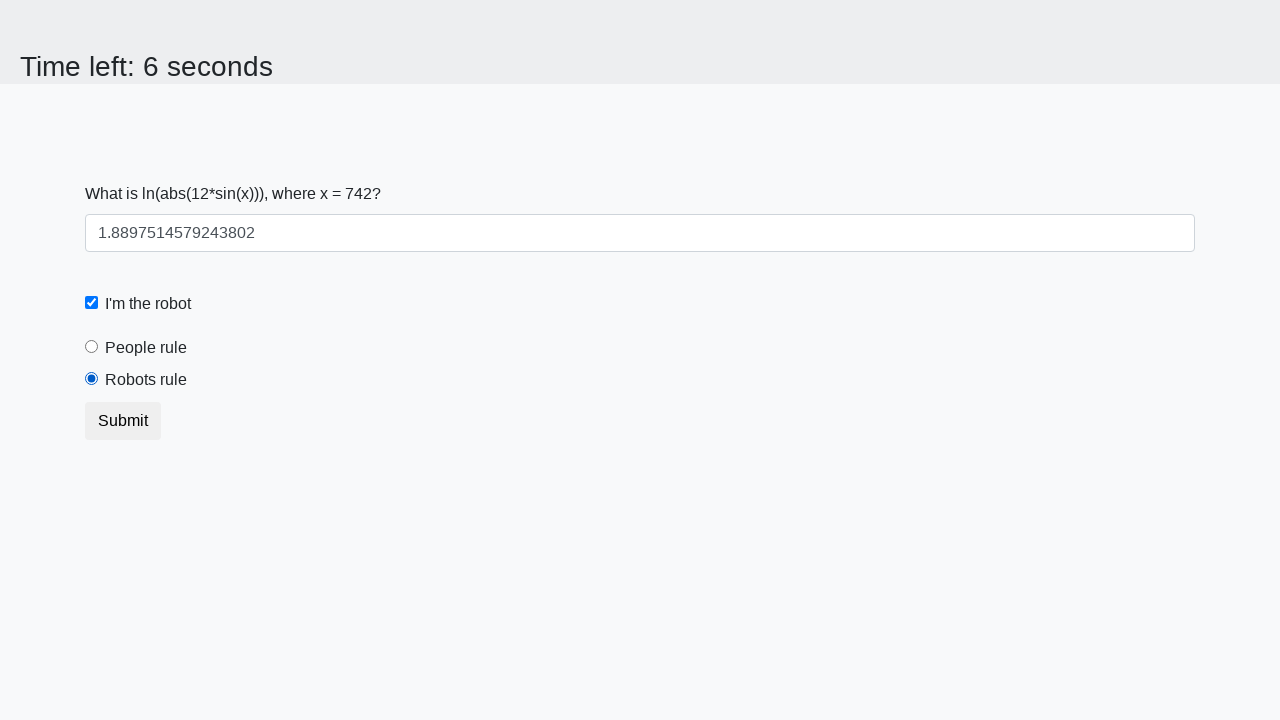

Submitted the captcha form at (123, 421) on .btn.btn-default
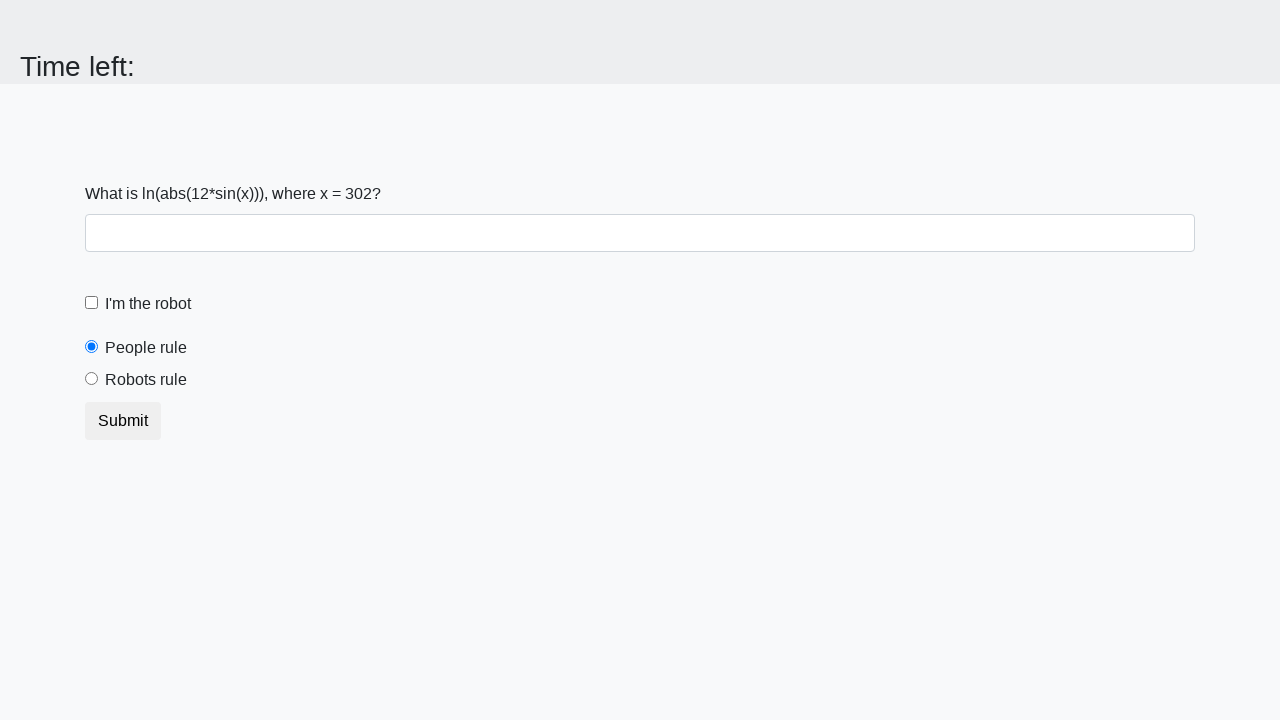

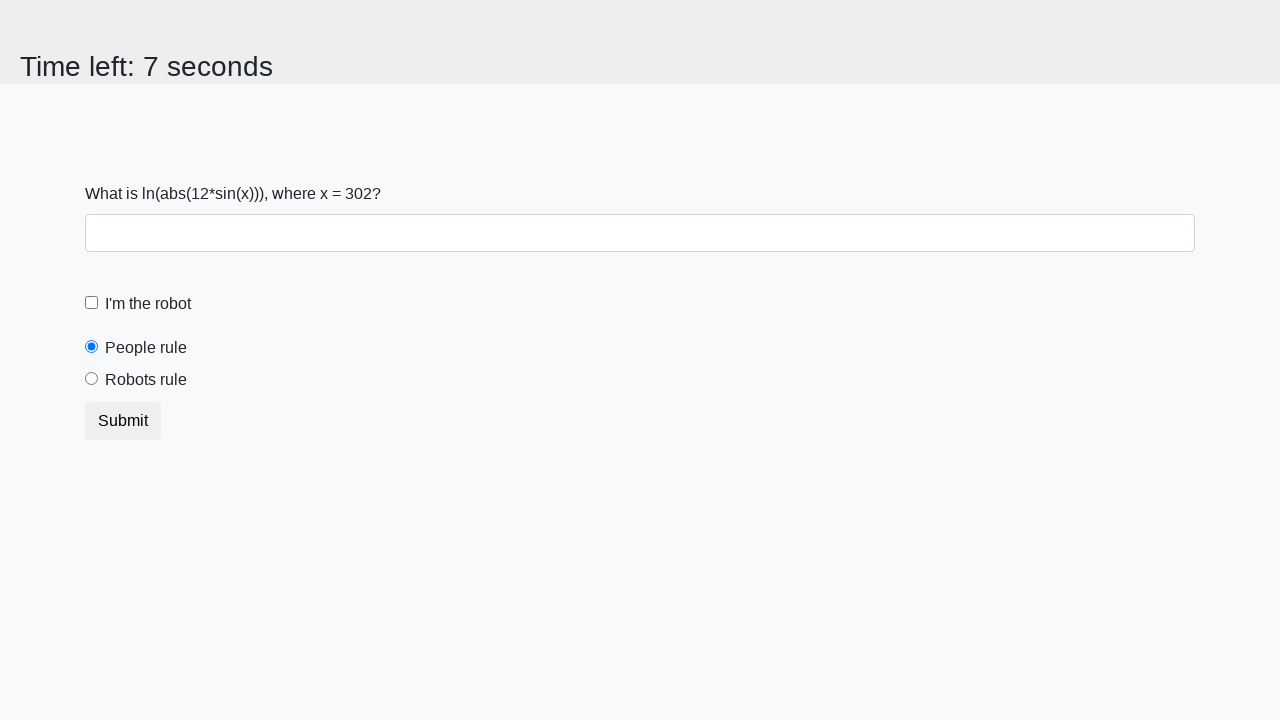